Tests the registration form on BlazeDemo by filling in name, company, email, password, and password confirmation fields, then submitting the form.

Starting URL: https://blazedemo.com/register

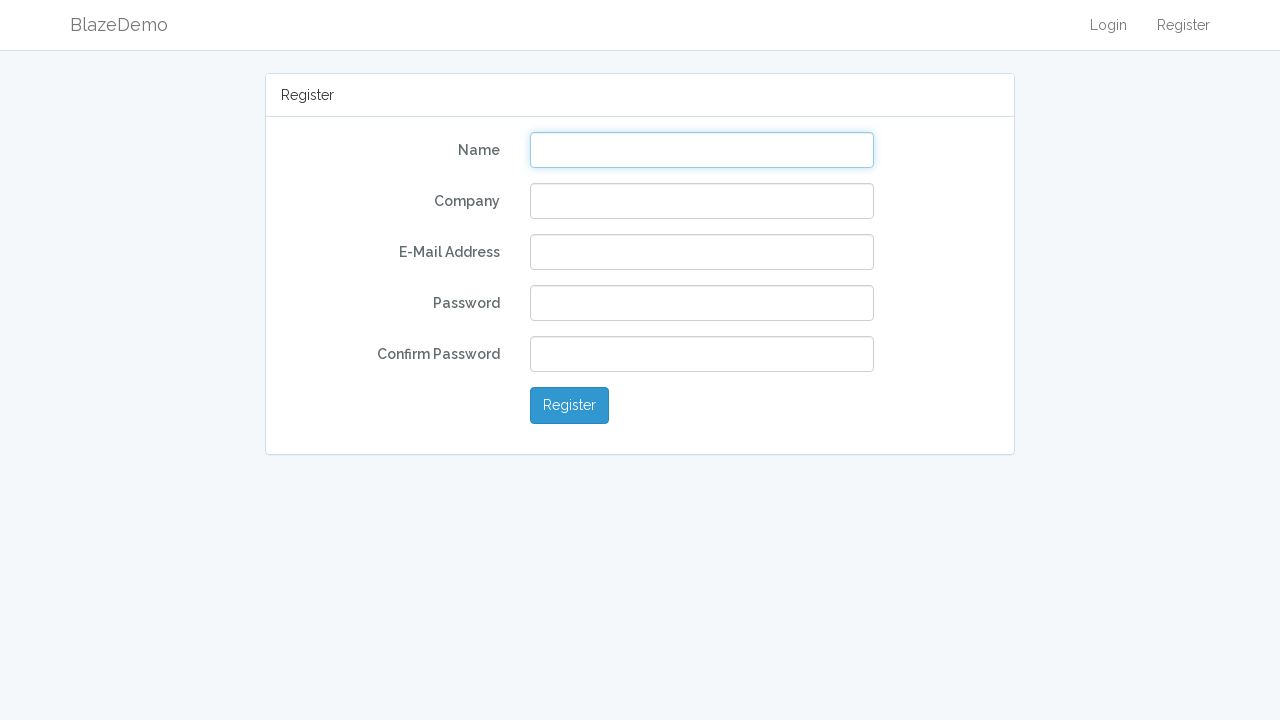

Filled name field with 'John Smith' on input[name='name']
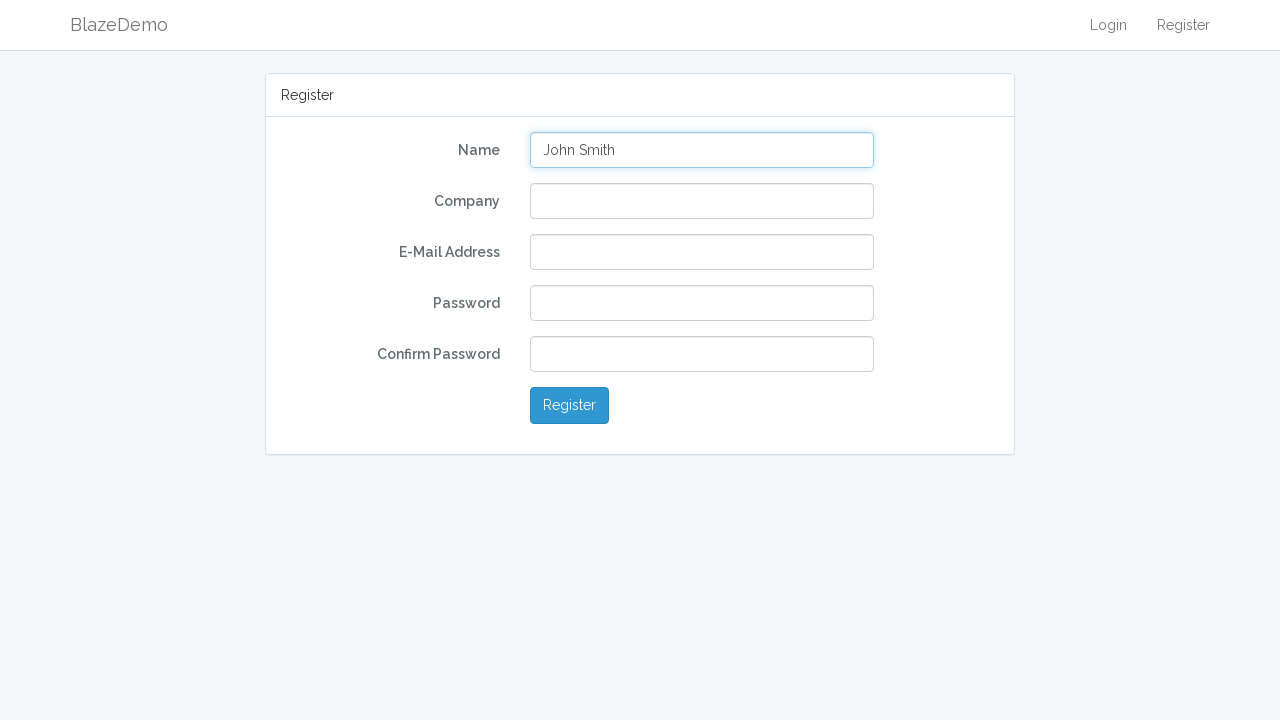

Filled company field with 'TechCorp Solutions' on #company
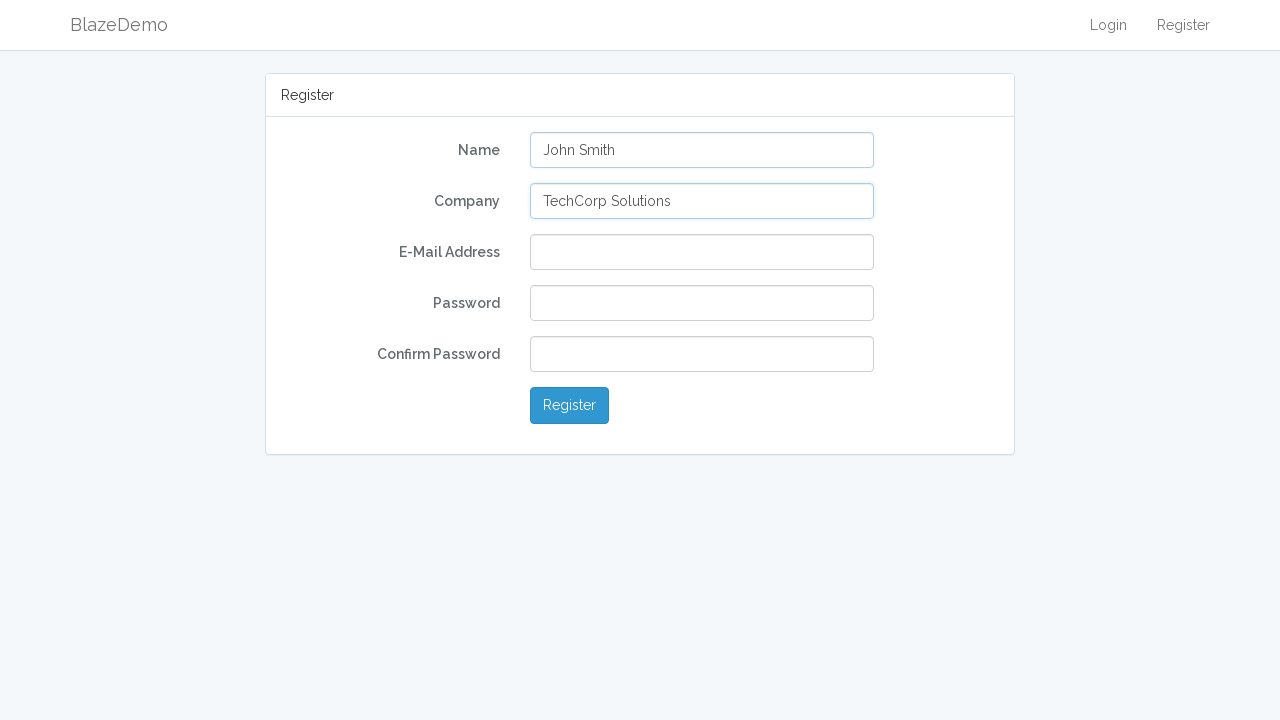

Filled email field with 'johnsmith2024@example.com' on input[name='email']
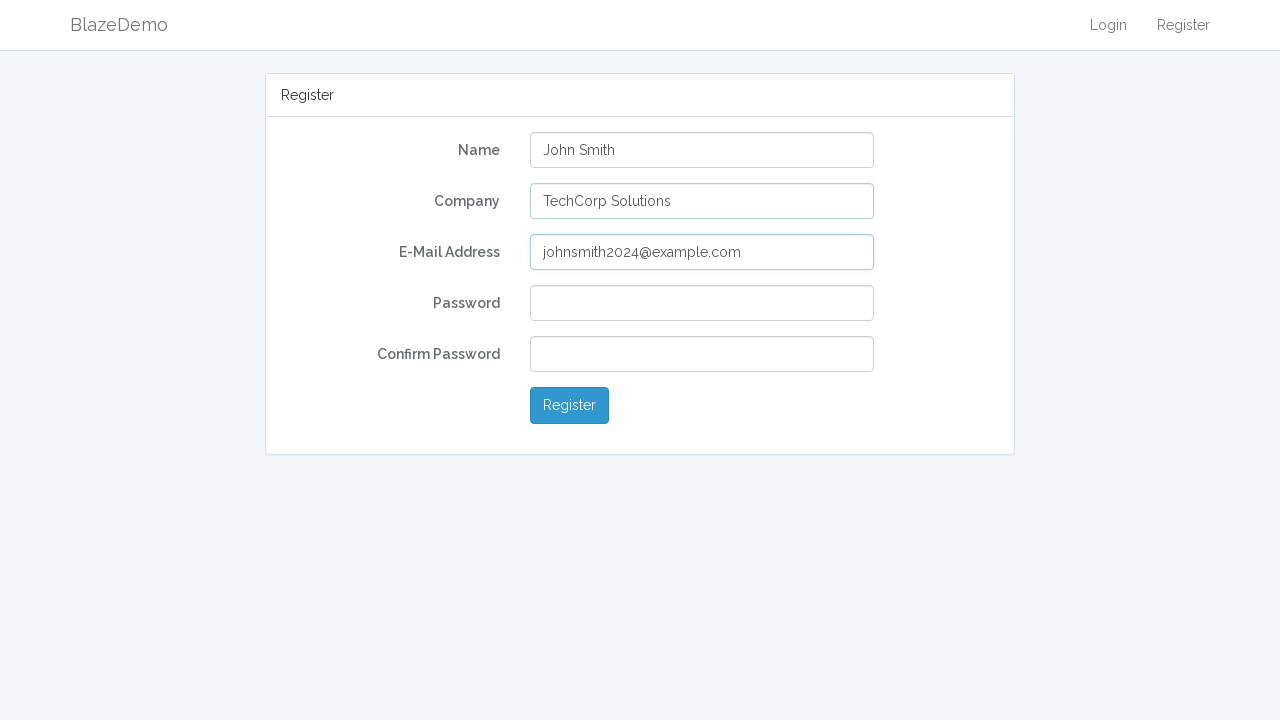

Filled password field with 'SecurePass789' on #password
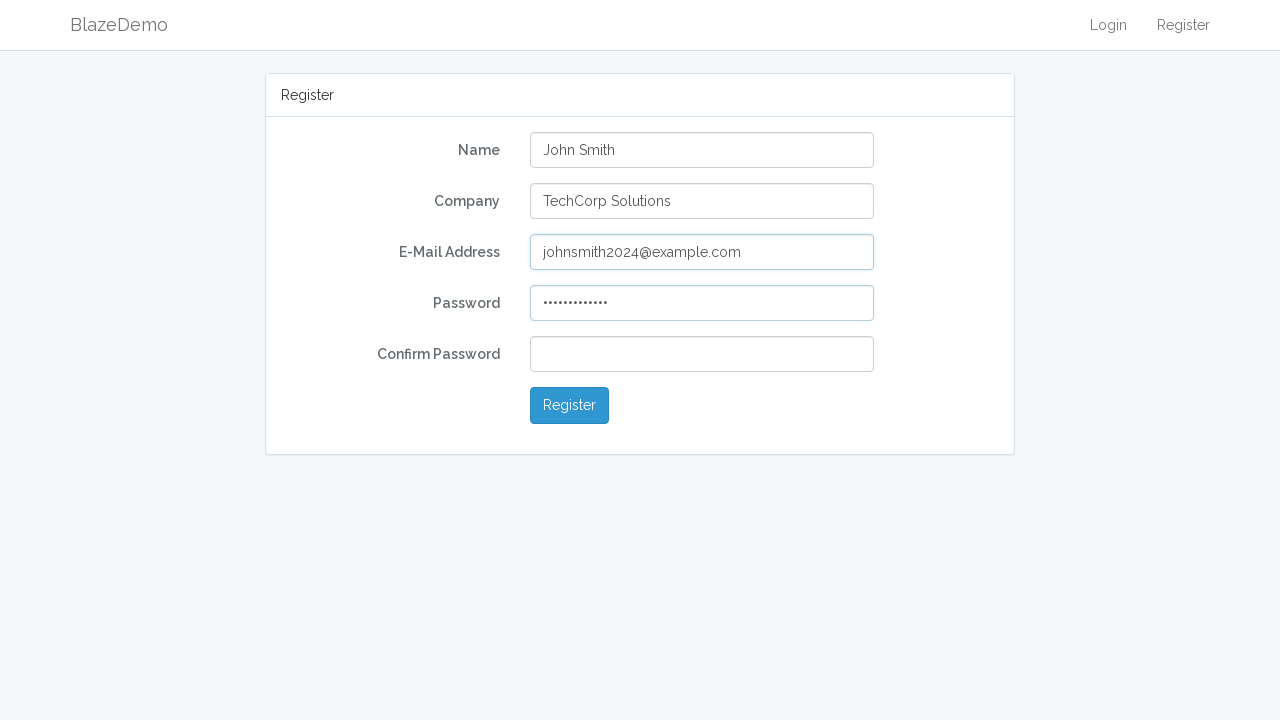

Filled password confirmation field with 'SecurePass789' on #password-confirm
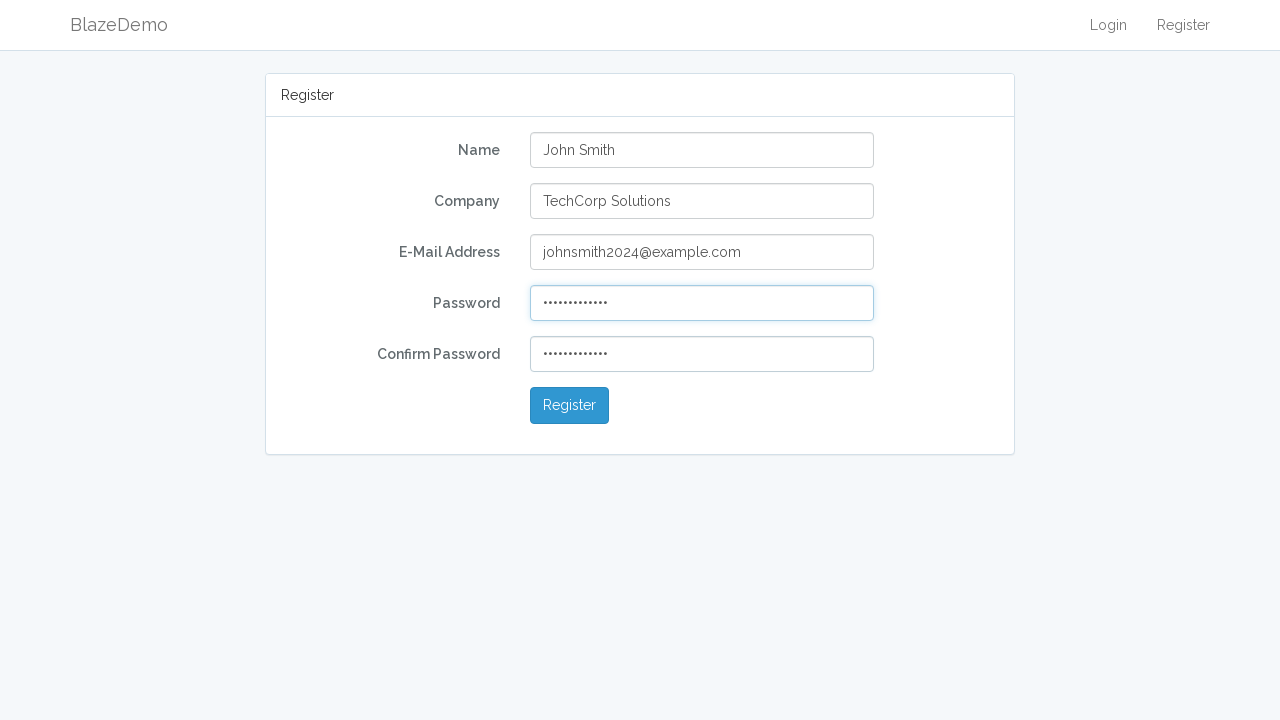

Clicked submit button to register at (570, 406) on button[type='submit']
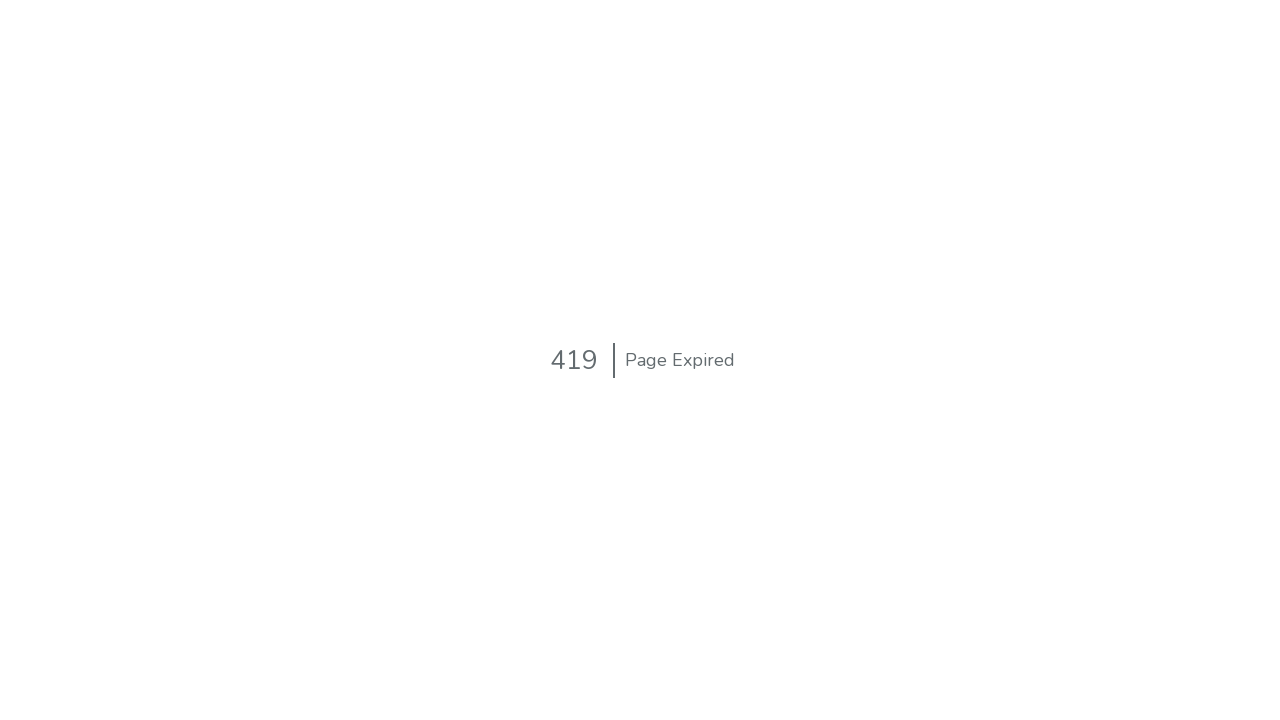

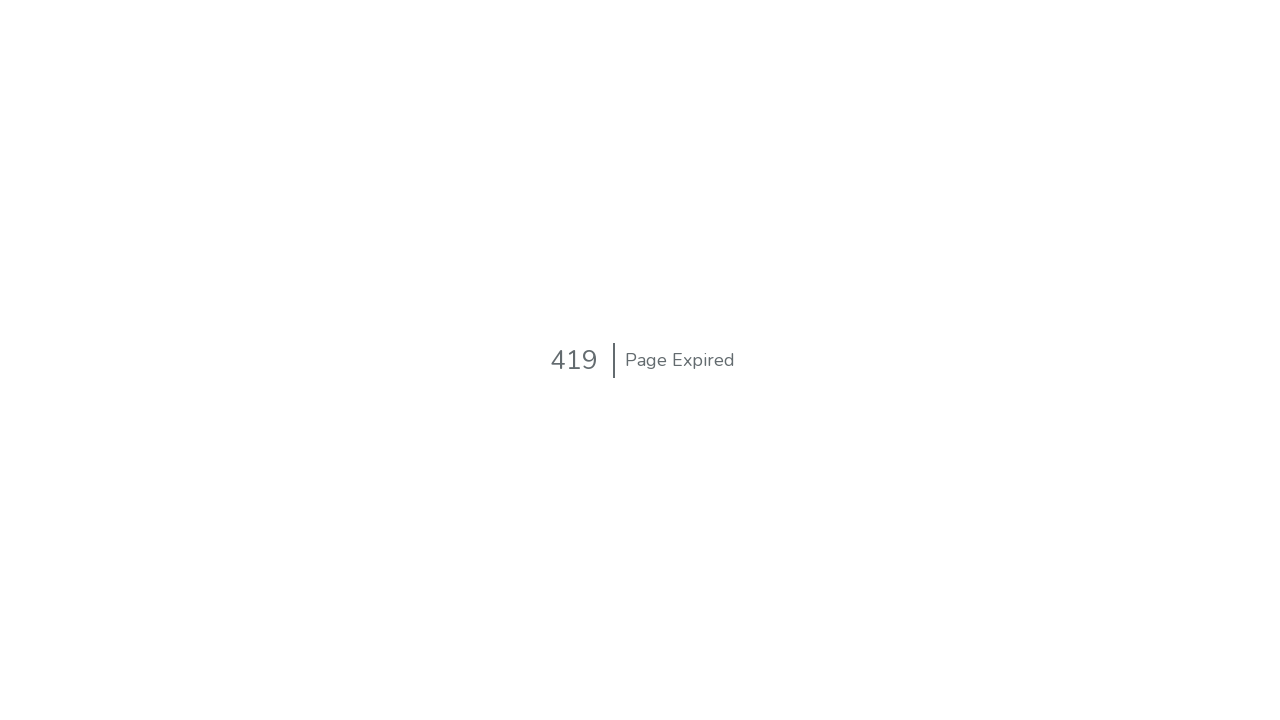